Tests page scrolling functionality by using keyboard keys to scroll down and up the page using PAGE_DOWN, PAGE_UP, ARROW_DOWN, and ARROW_UP keys

Starting URL: https://techproeducation.com

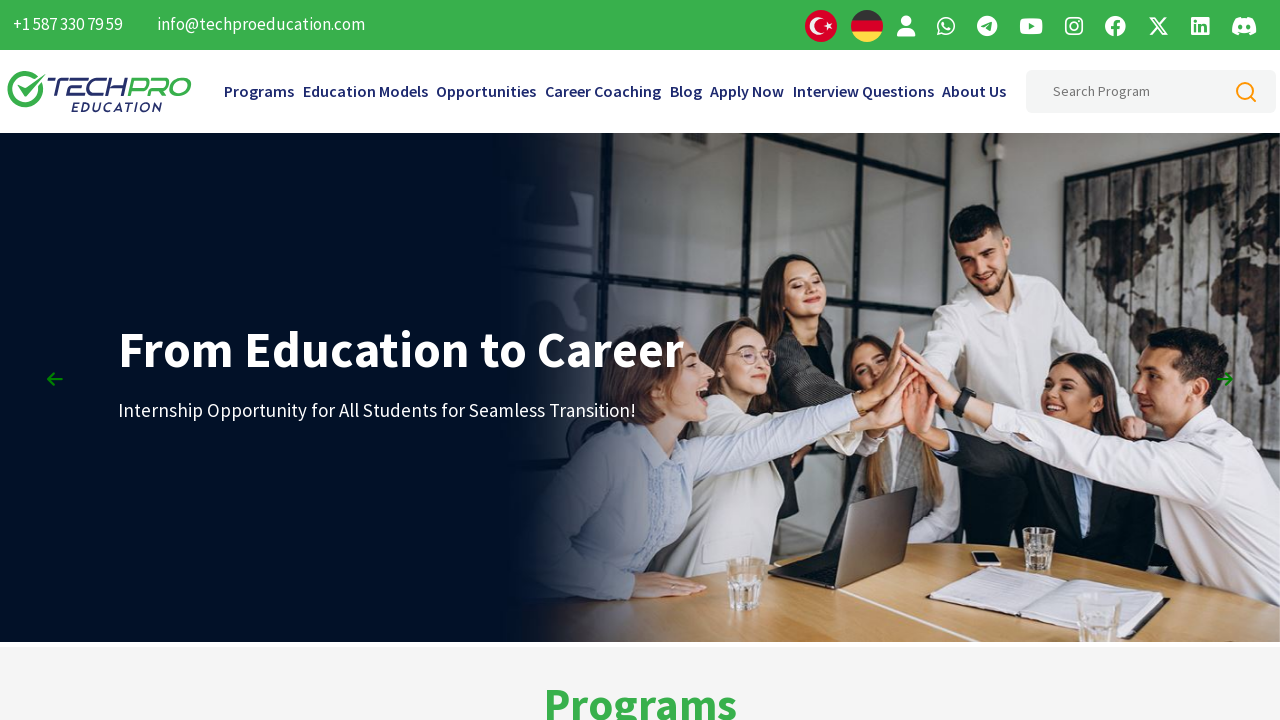

Pressed PAGE_DOWN key to scroll down page (1st time)
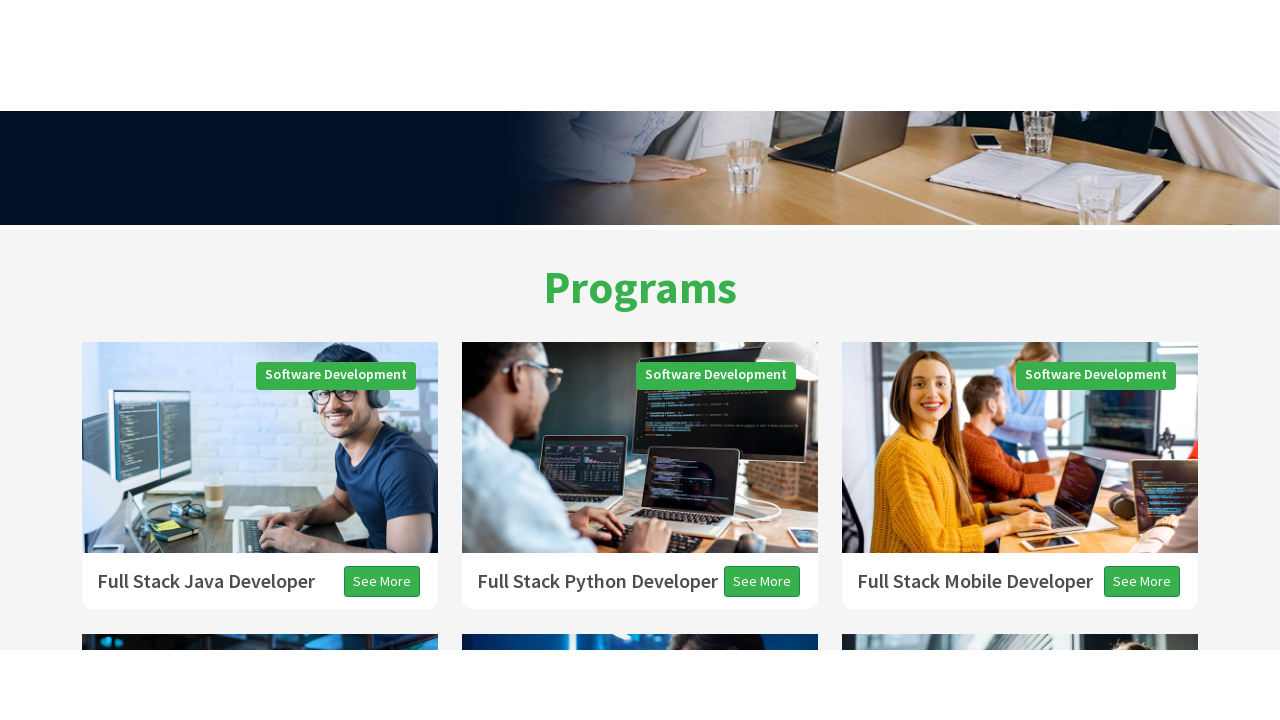

Pressed PAGE_DOWN key to scroll down page (2nd time)
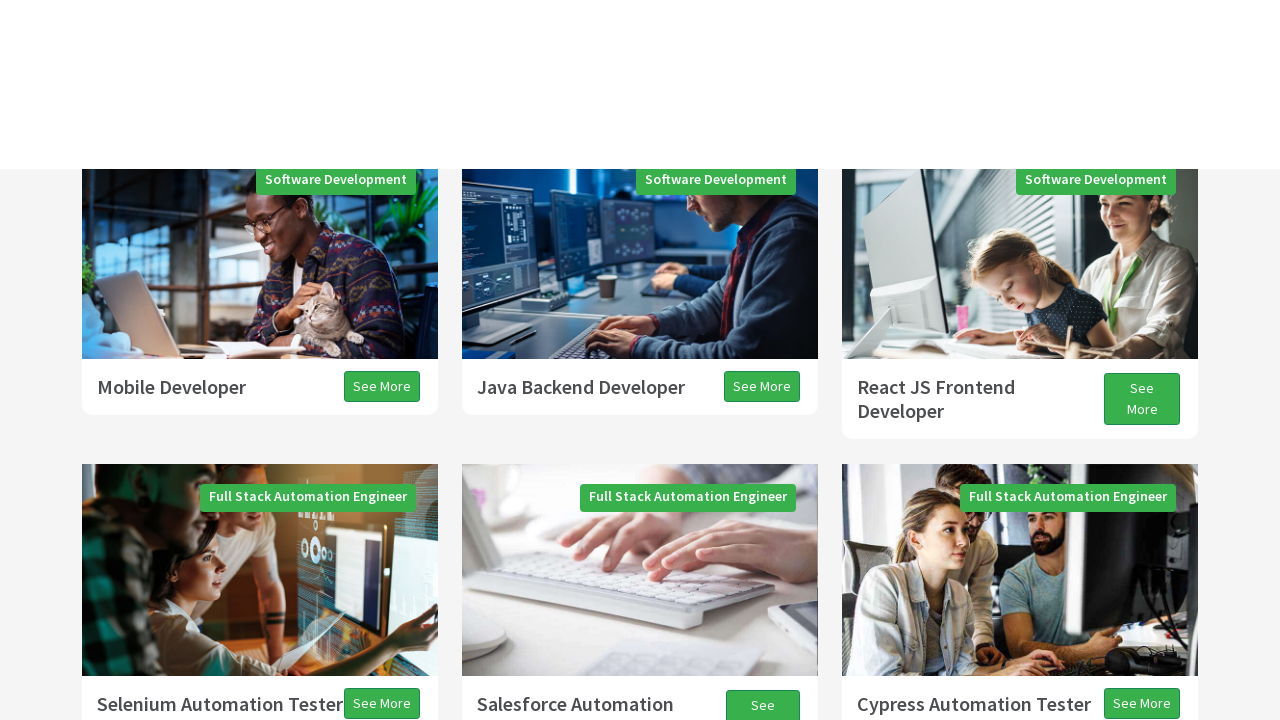

Pressed PAGE_DOWN key to scroll down page (3rd time)
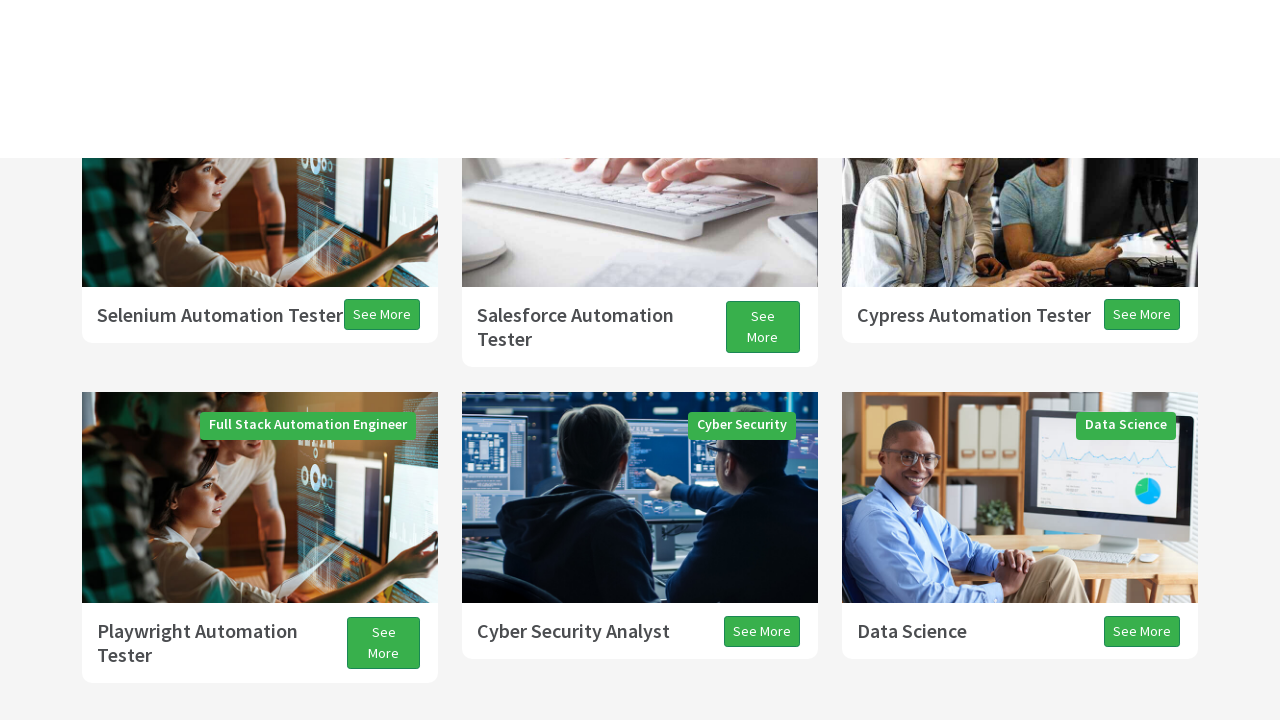

Pressed ARROW_DOWN key to scroll down a smaller amount
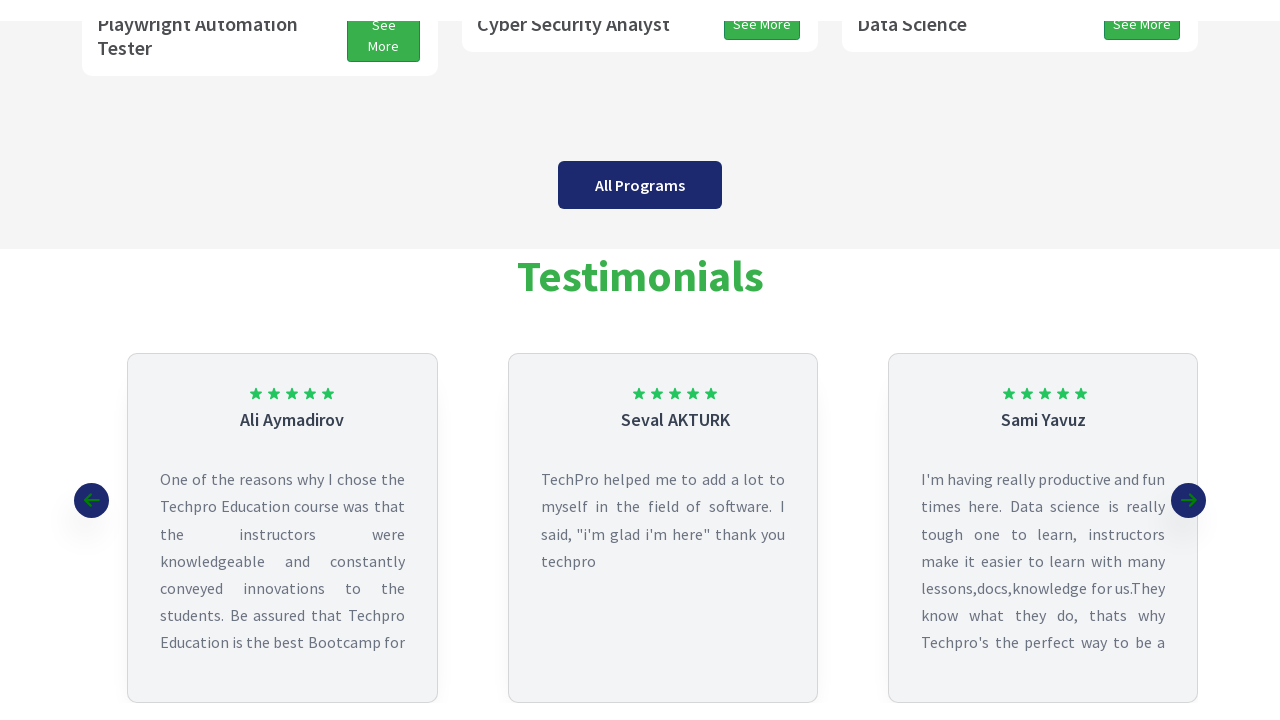

Pressed PAGE_UP key to scroll up page
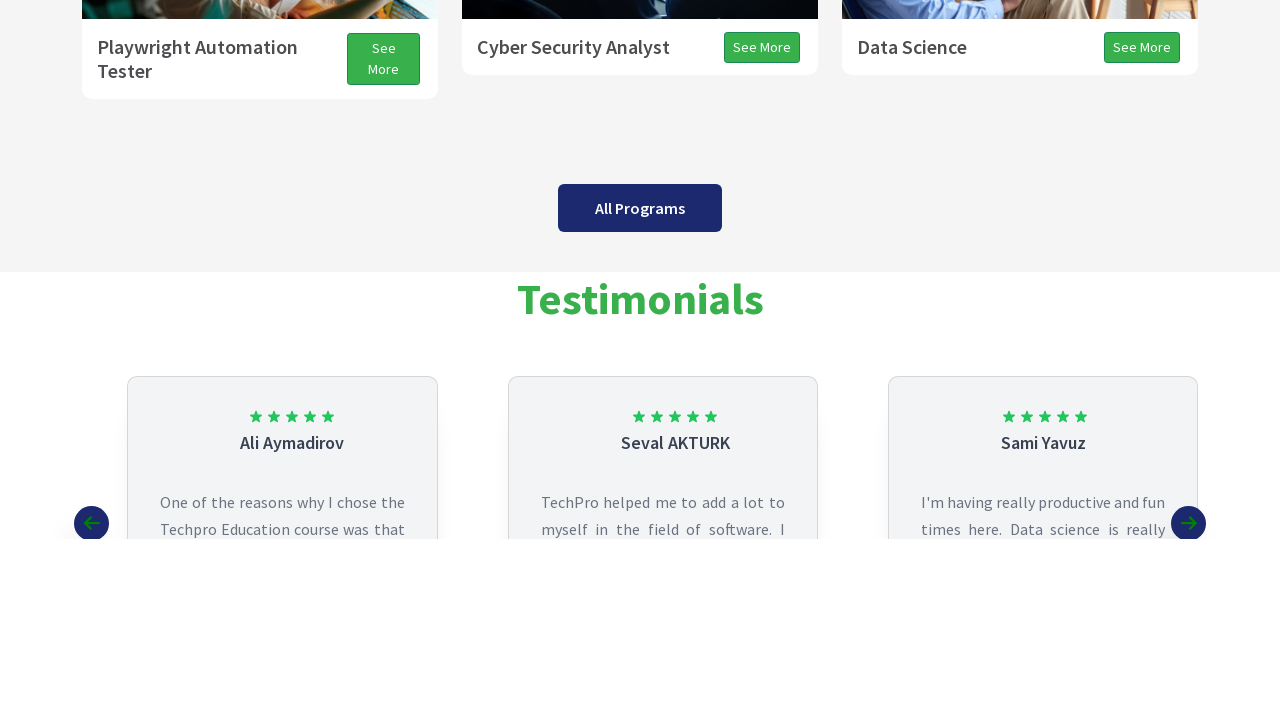

Pressed ARROW_UP key to scroll up a smaller amount
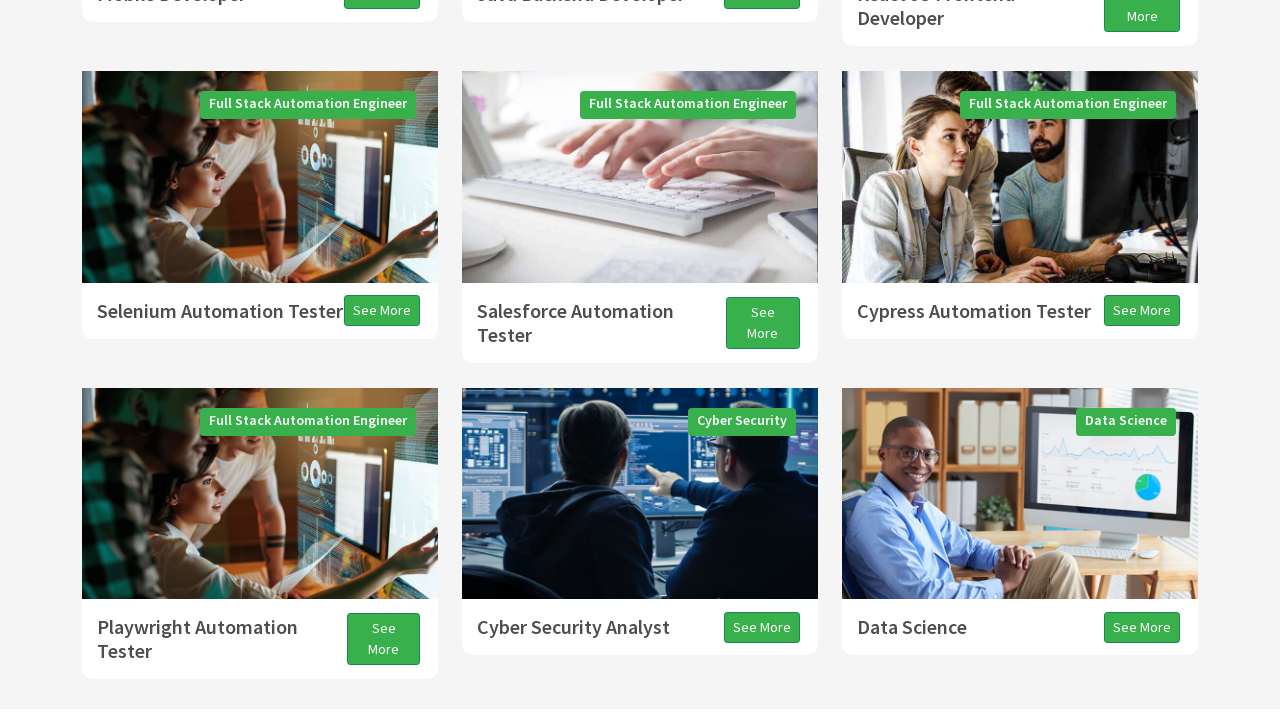

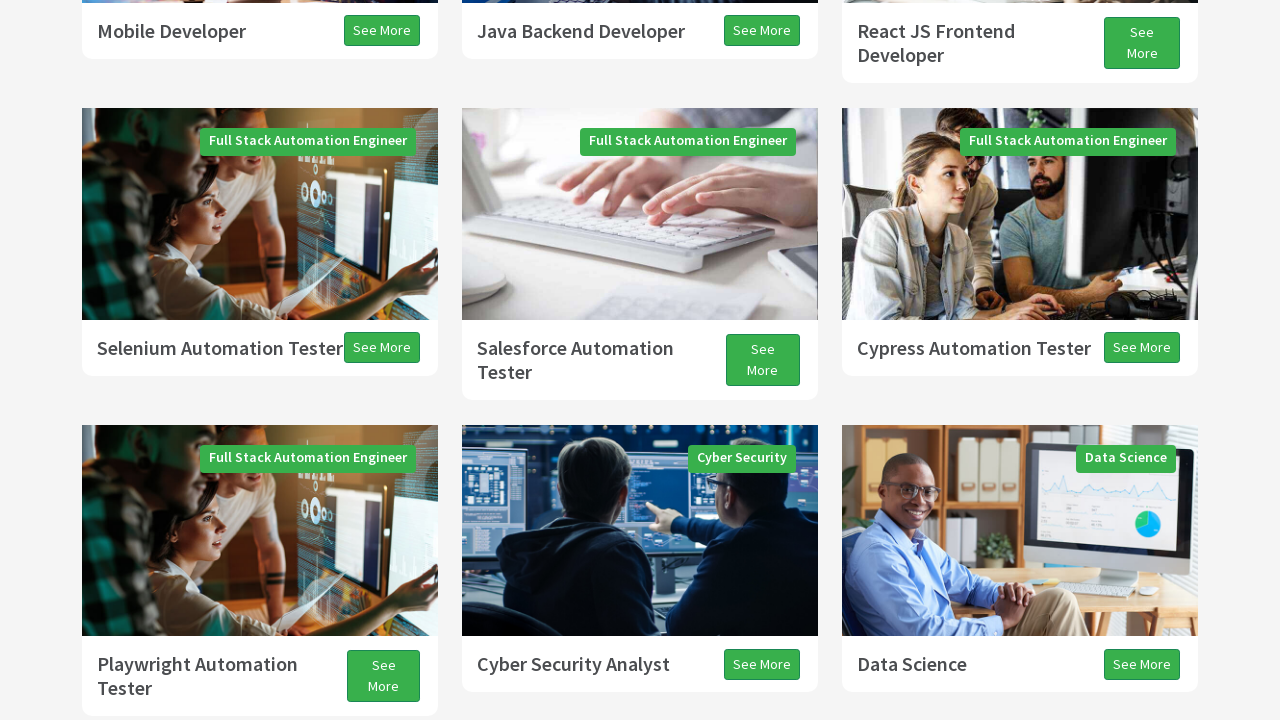